Tests element visibility by verifying a text element is visible, clicking to hide it, and verifying it becomes hidden (screenshot functionality removed)

Starting URL: https://rahulshettyacademy.com/AutomationPractice/

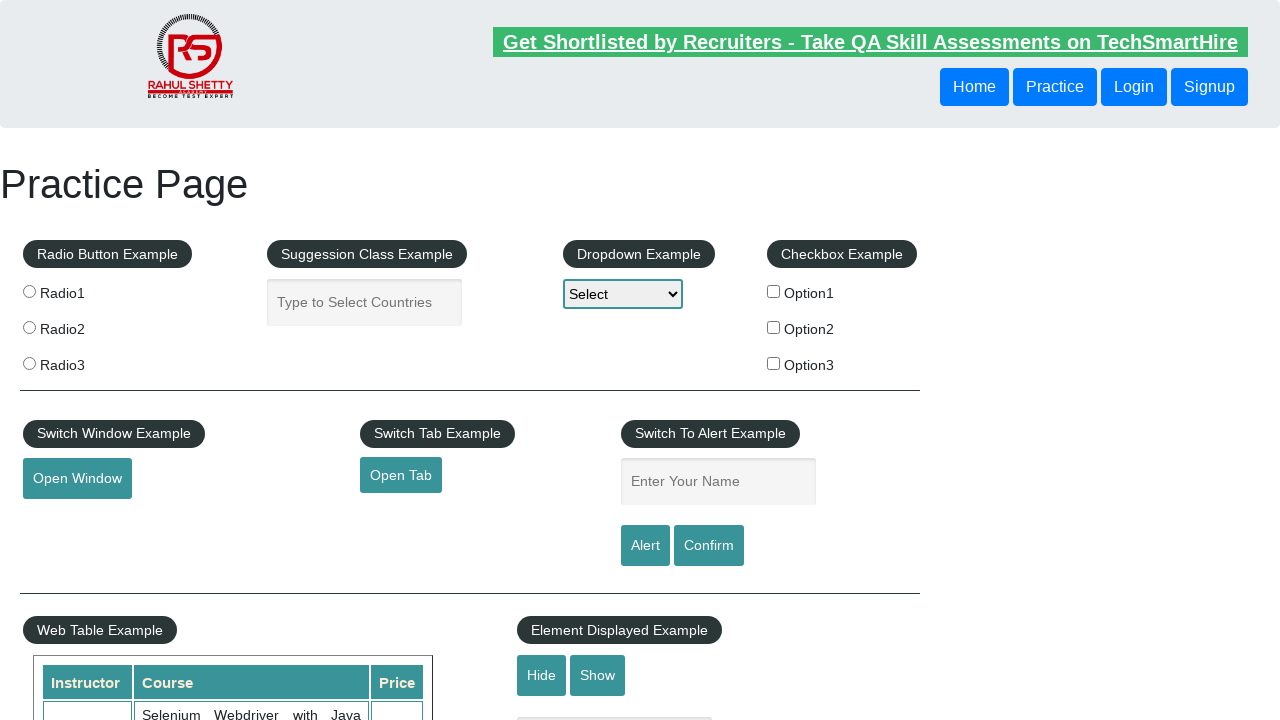

Verified that text element #displayed-text is visible
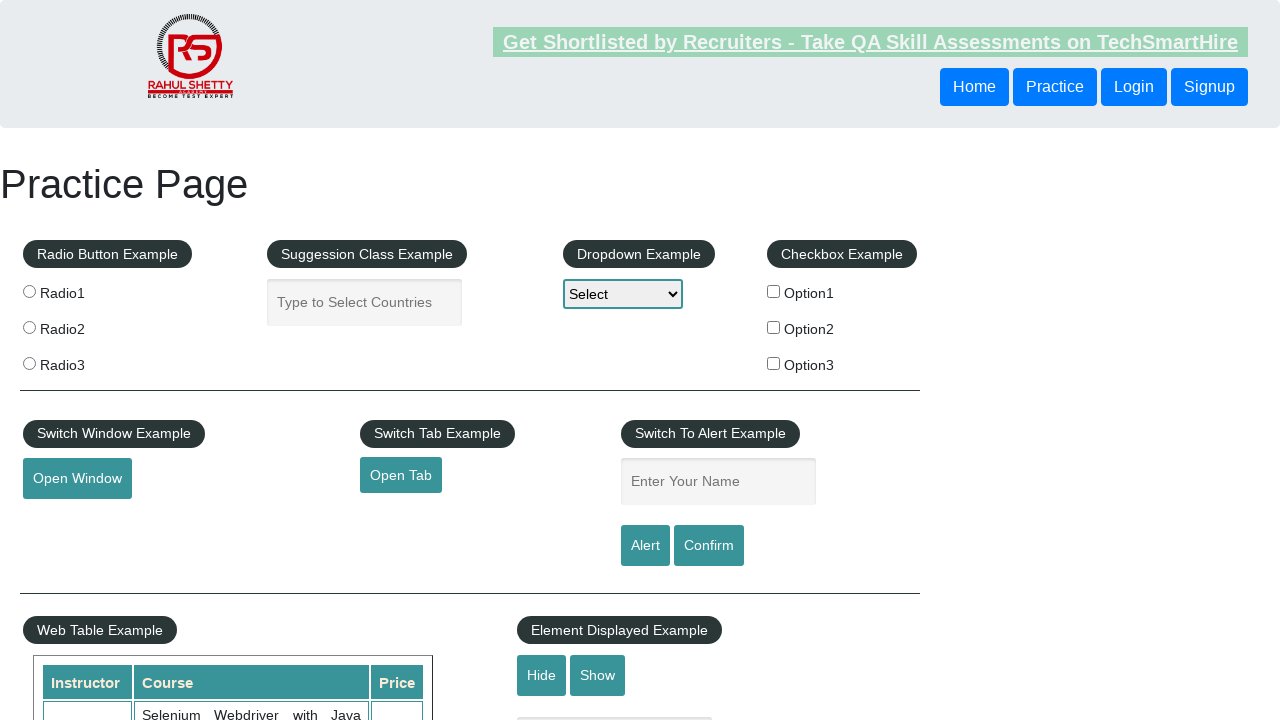

Clicked the hide button to hide the text element at (542, 675) on #hide-textbox
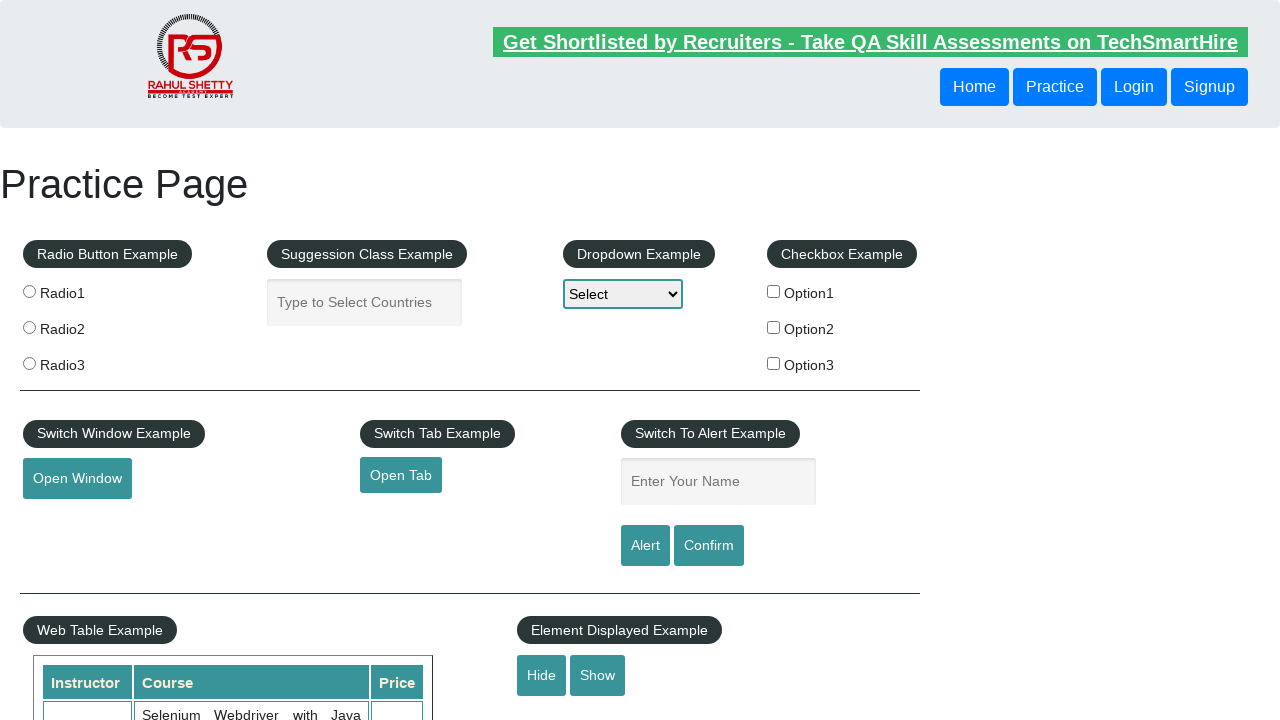

Verified that text element #displayed-text is now hidden
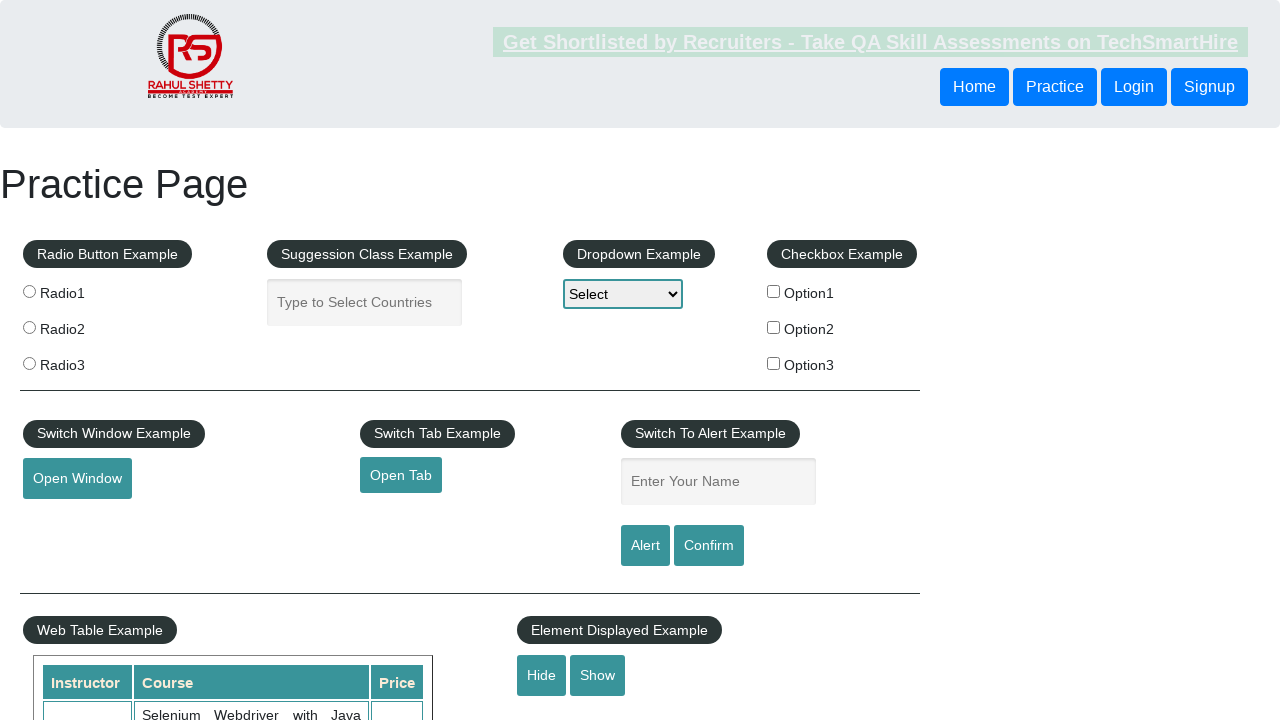

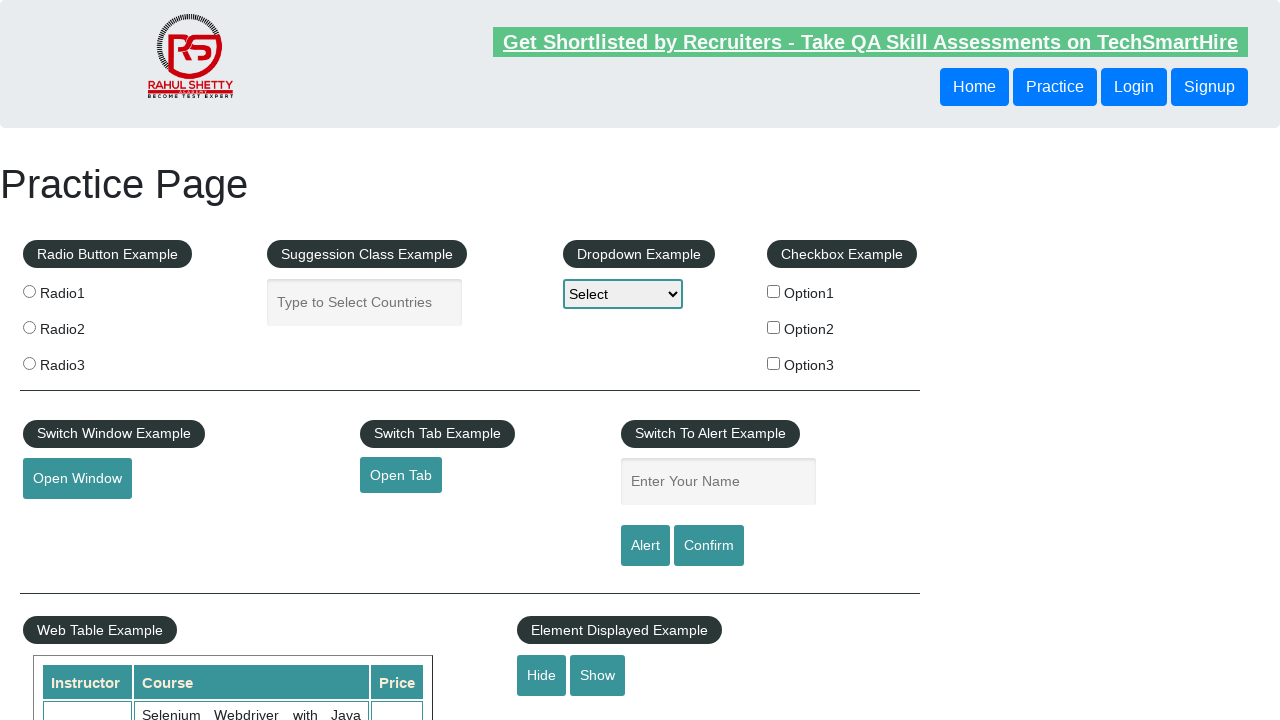